Tests the Python.org search functionality by entering a search query "pycon" and submitting the search form

Starting URL: http://www.python.org

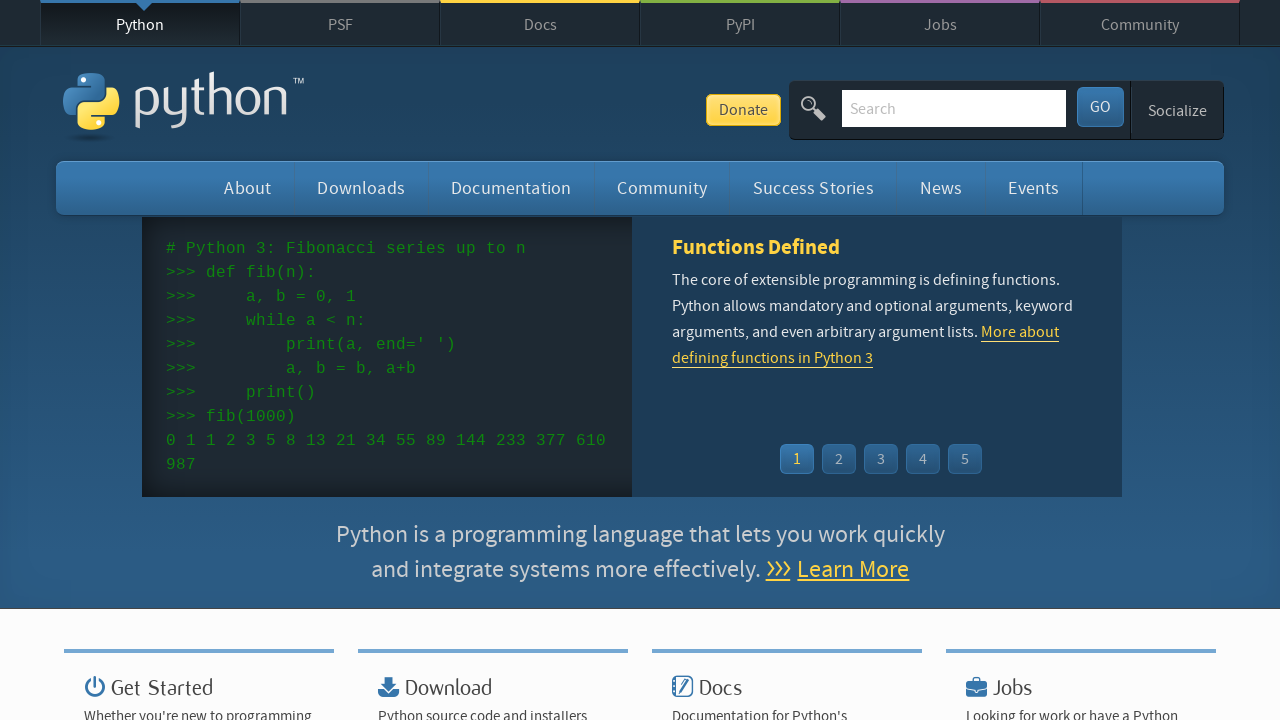

Filled search box with 'pycon' query on input[name='q']
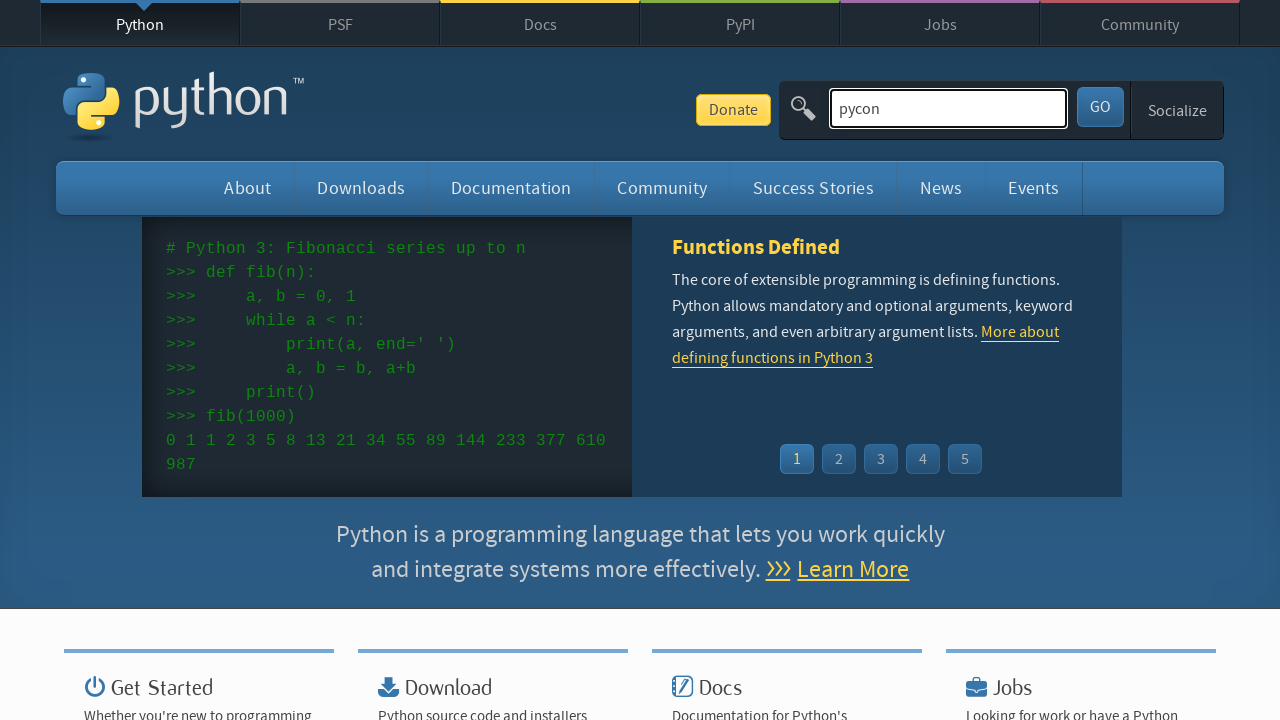

Pressed Enter to submit search form on input[name='q']
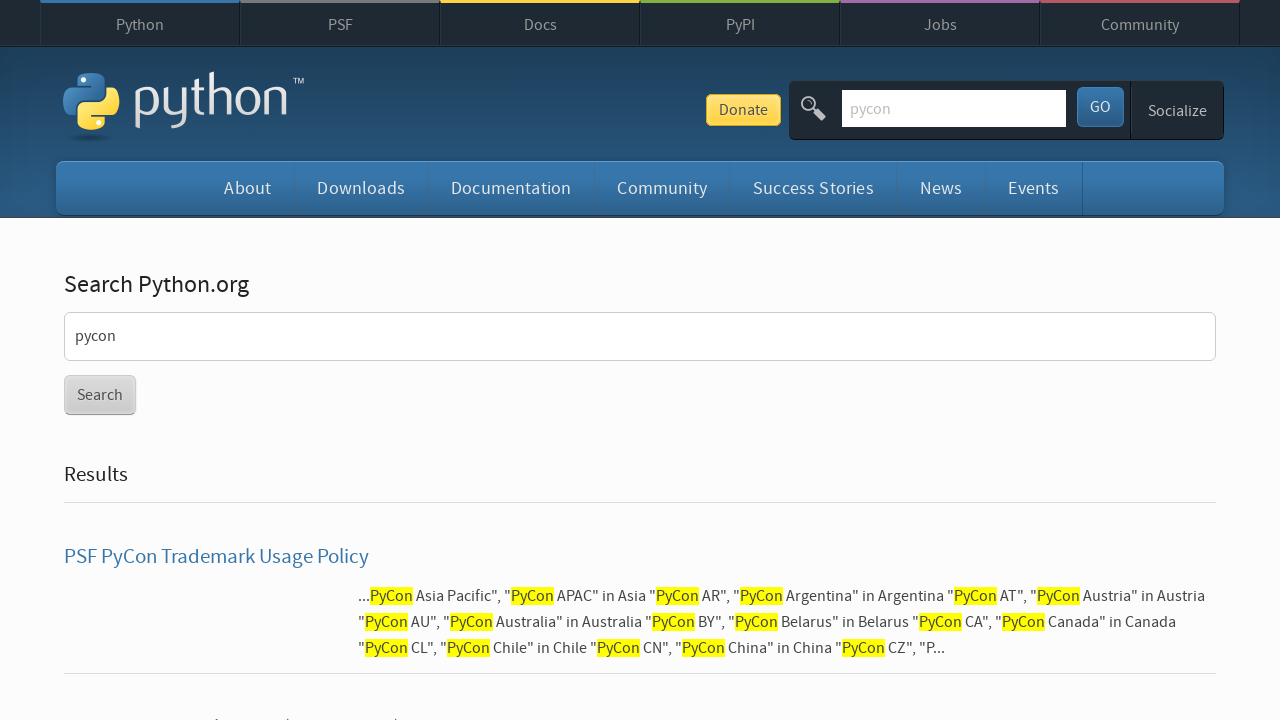

Waited for search results page to load
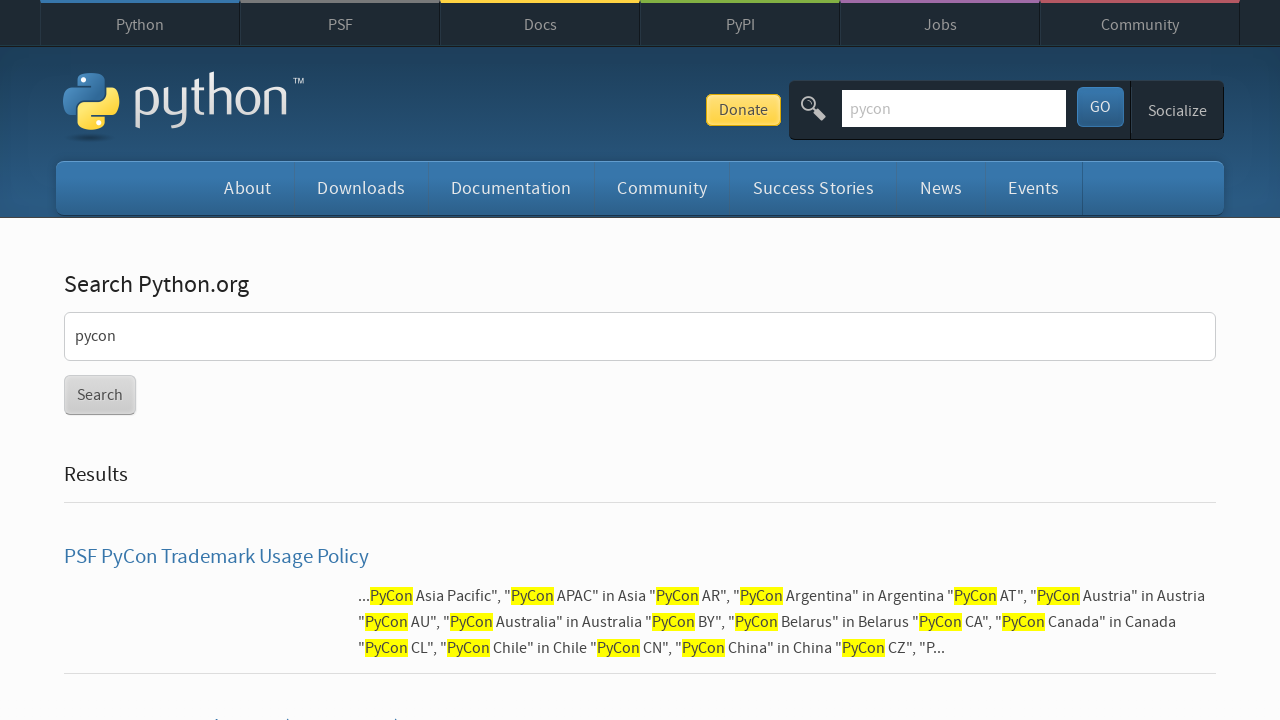

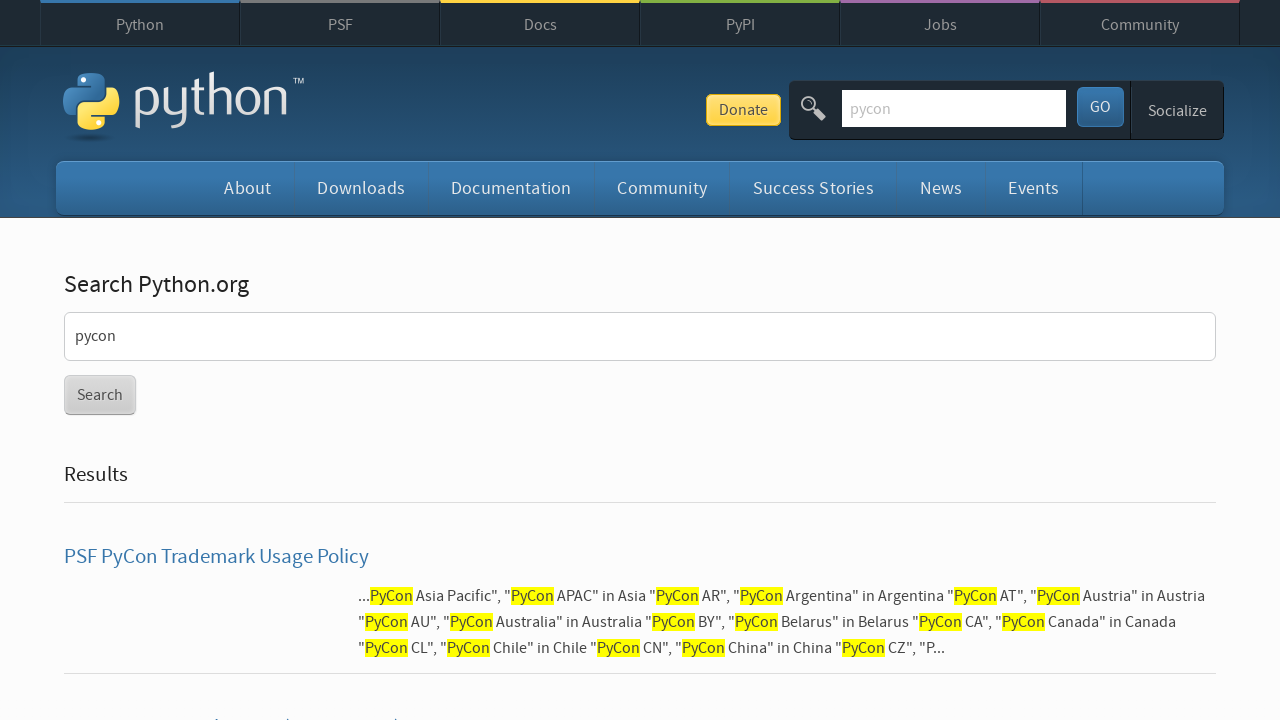